Navigates to a custom scrollbar demo page, scrolls to a textarea element, clears it and enters text

Starting URL: https://manos.malihu.gr/repository/custom-scrollbar/demo/examples/complete_examples.html

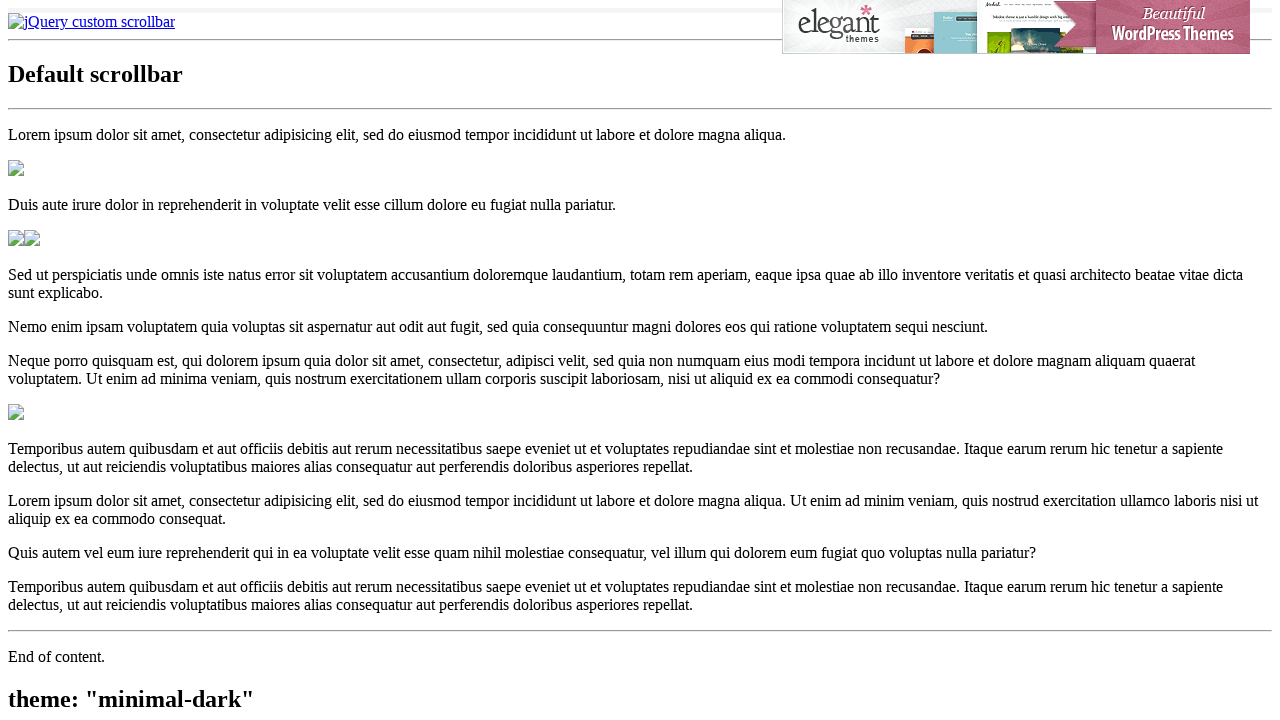

Navigated to custom scrollbar demo page
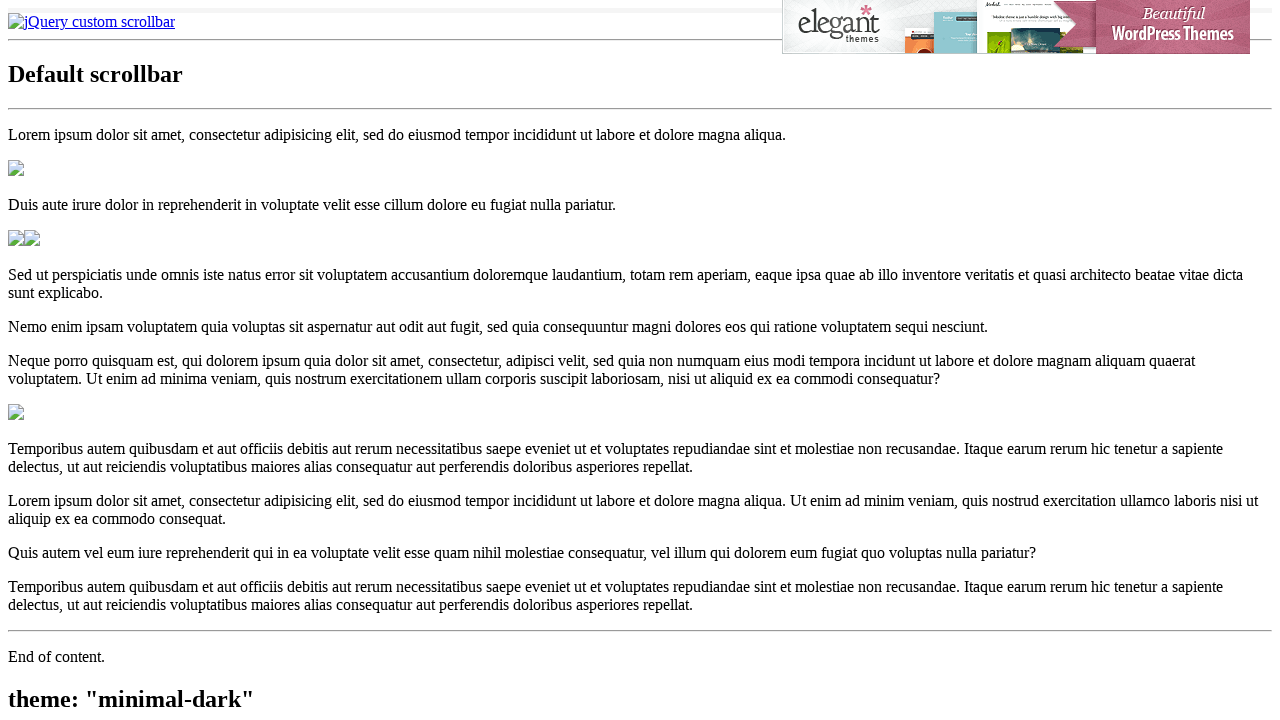

Located textarea element
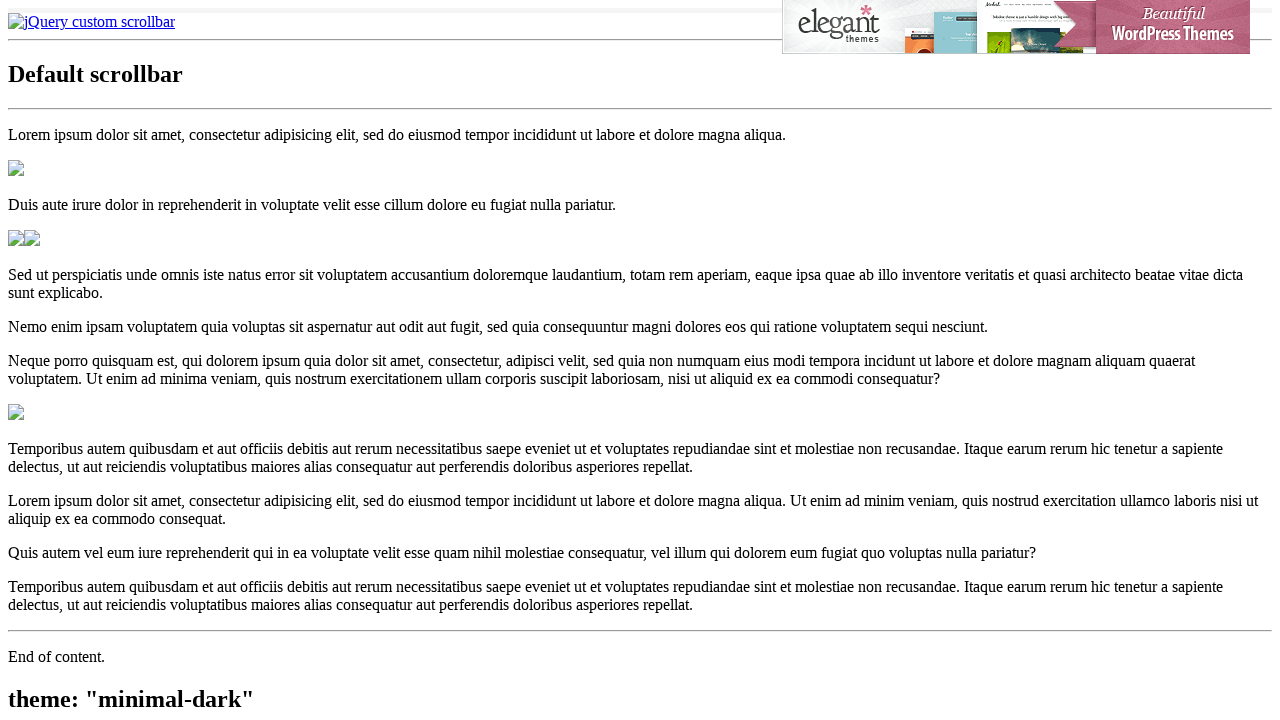

Scrolled textarea into view
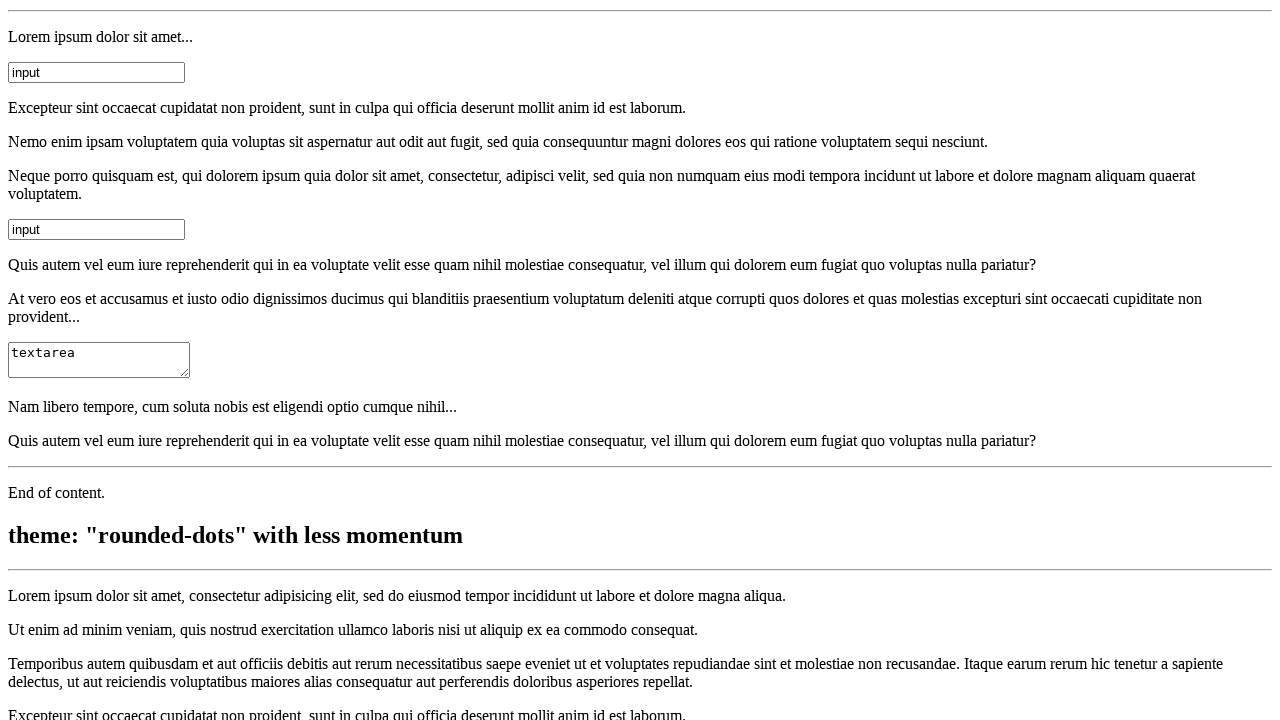

Cleared textarea content on xpath=//textarea[text()='textarea']
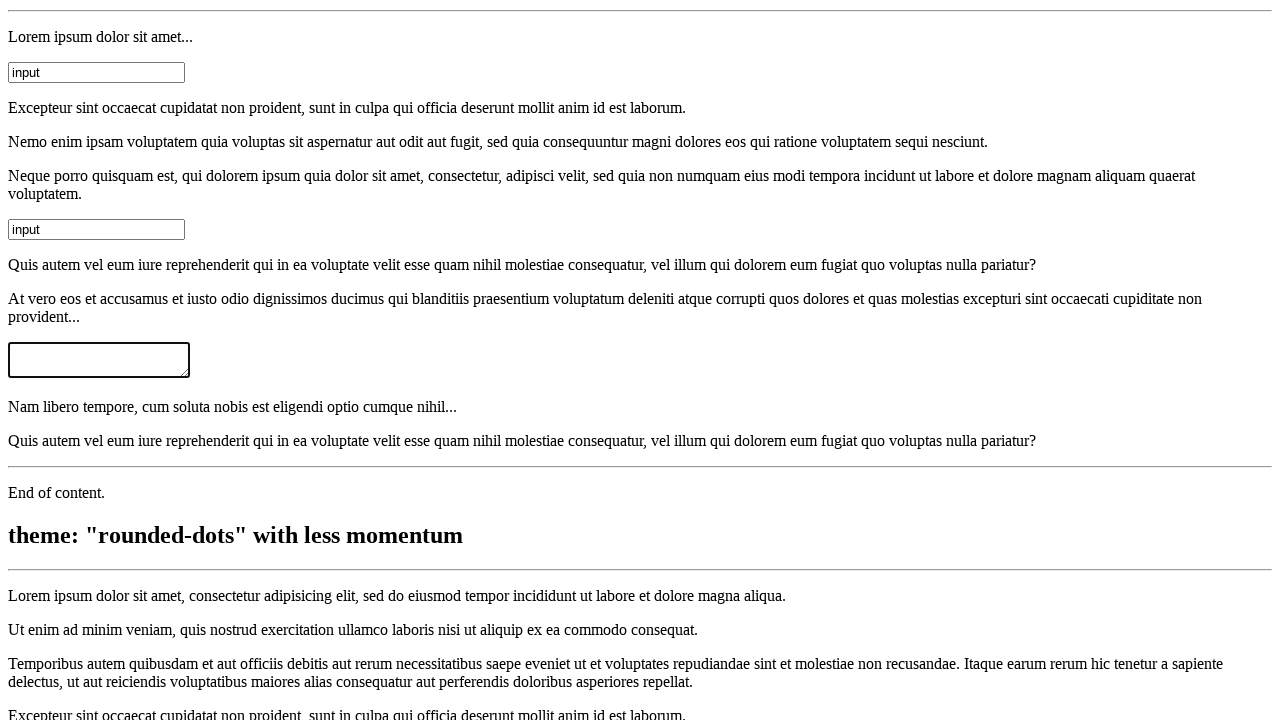

Entered 'AShish' into textarea on xpath=//textarea[text()='textarea']
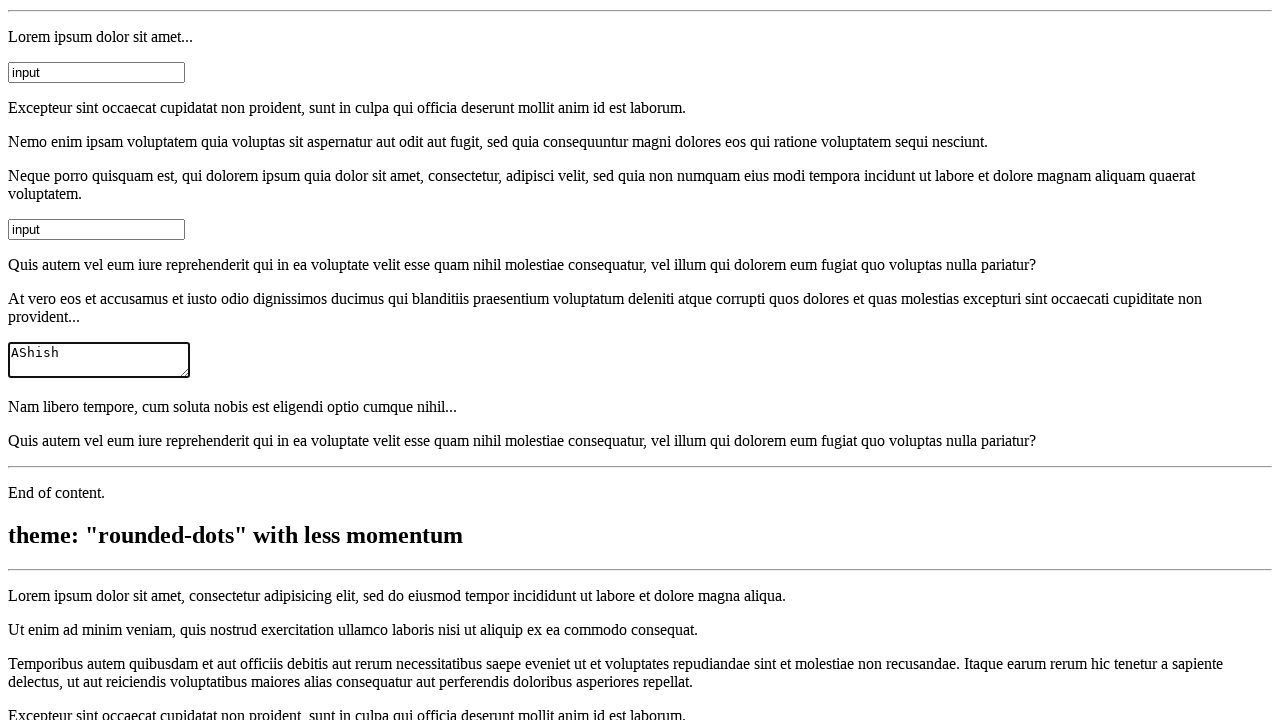

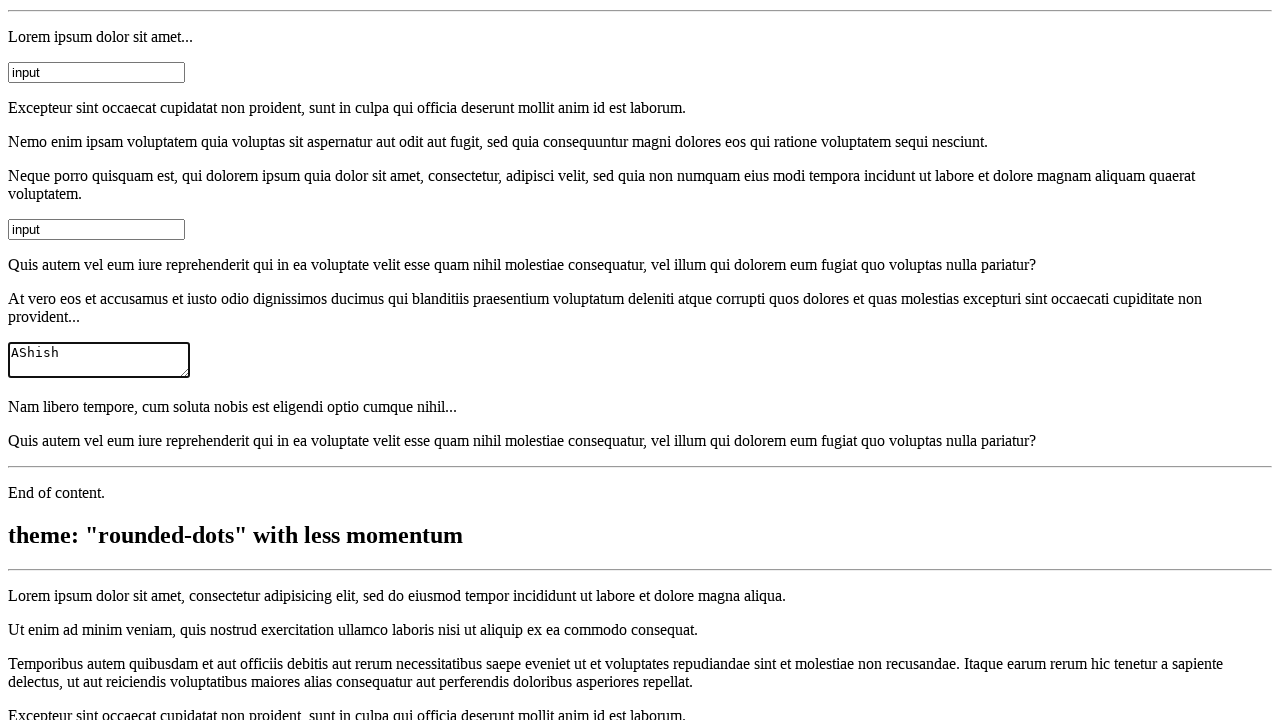